Tests the Selenium documentation page by navigating to it and clicking on the Grid documentation link

Starting URL: https://www.selenium.dev/documentation/

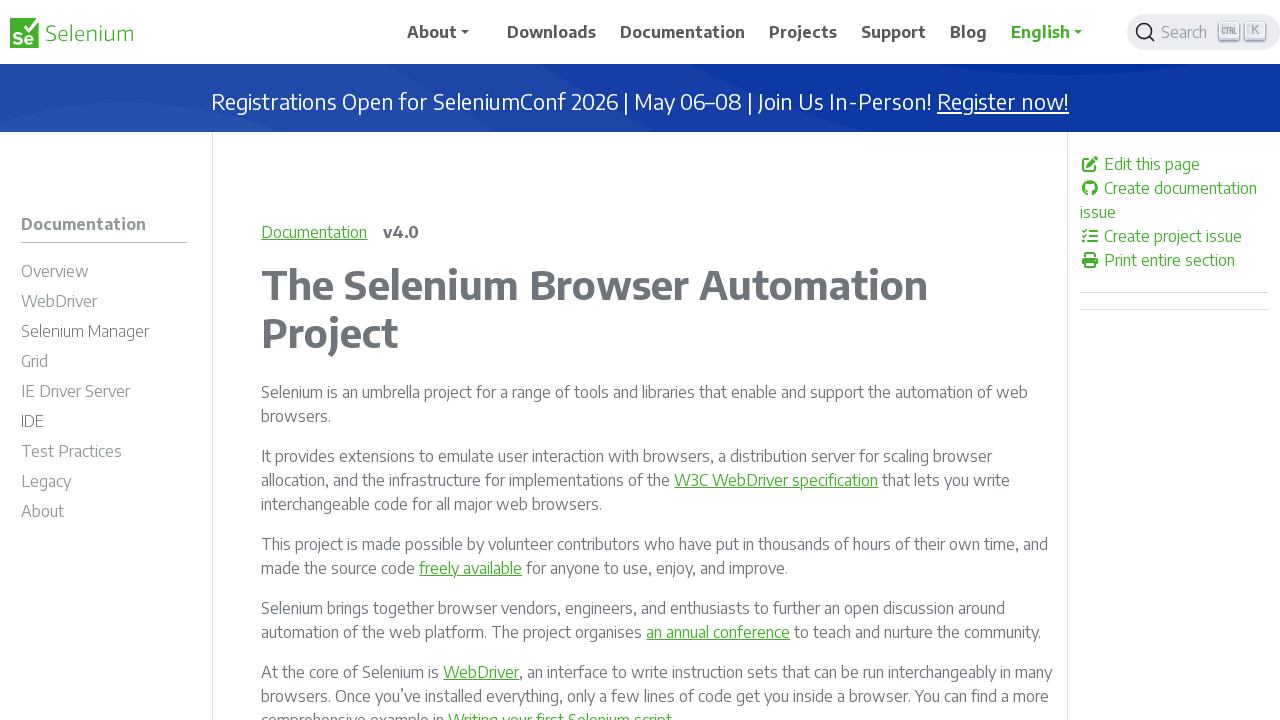

Navigated to Selenium documentation page
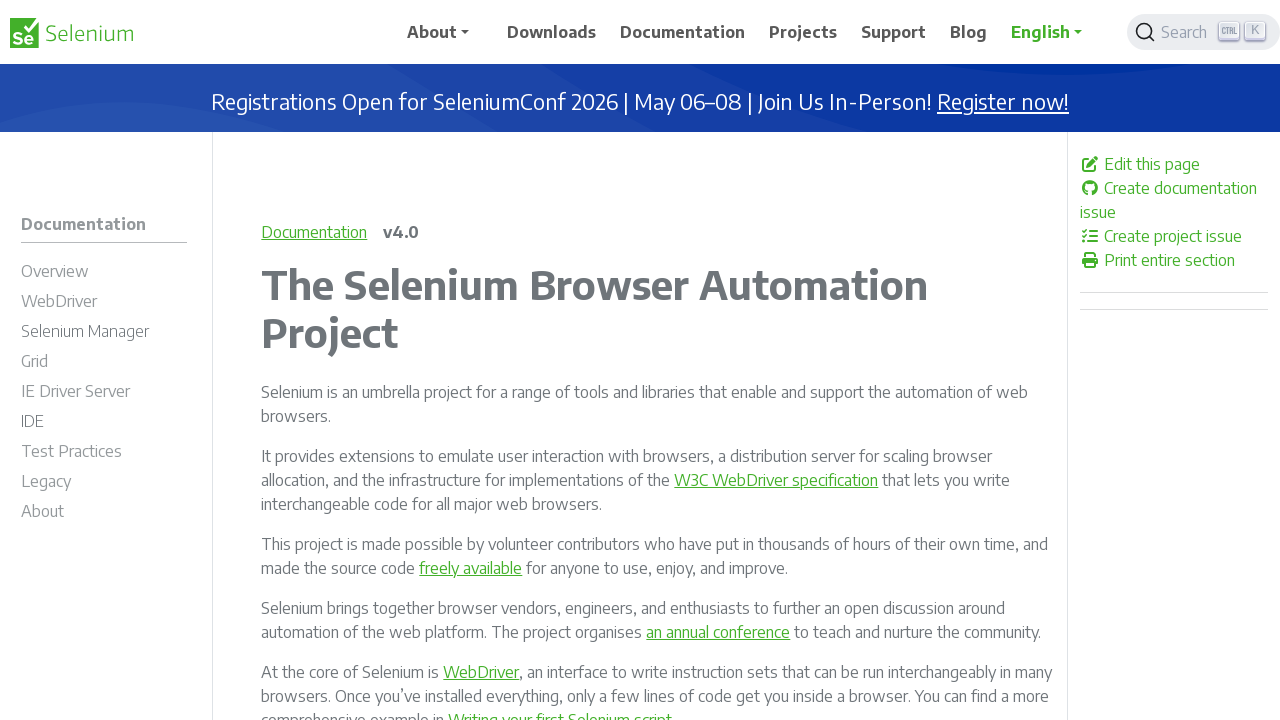

Clicked on Grid documentation link at (34, 361) on xpath=//*[@id='m-documentationgrid']/span
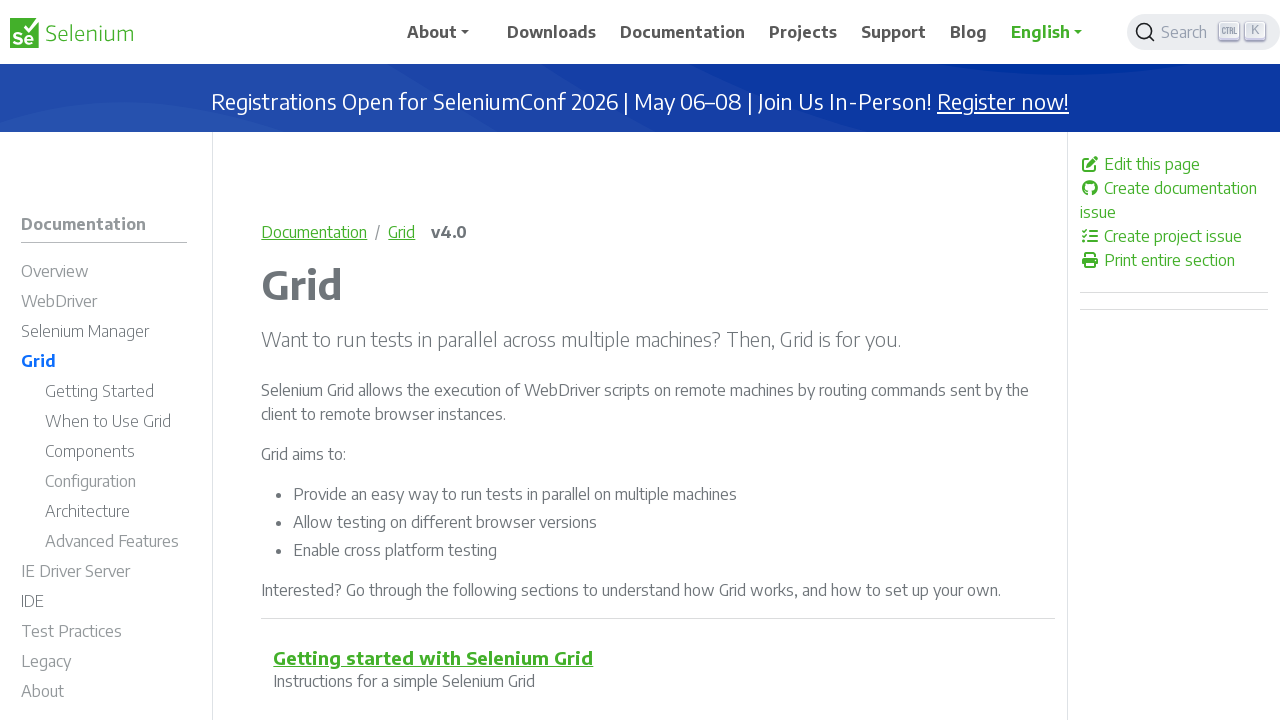

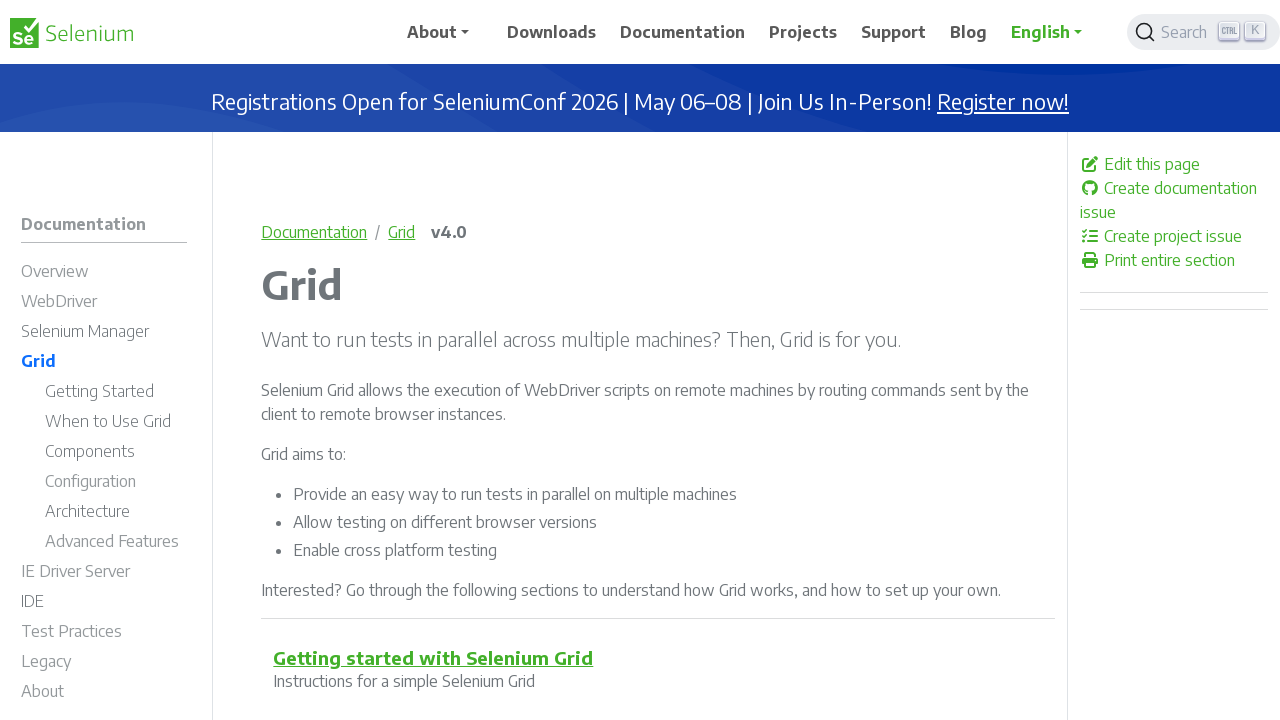